Tests drag-and-drop functionality on the jQuery UI draggable demo by switching to an iframe and dragging an element by a specified offset.

Starting URL: http://jqueryui.com/draggable/

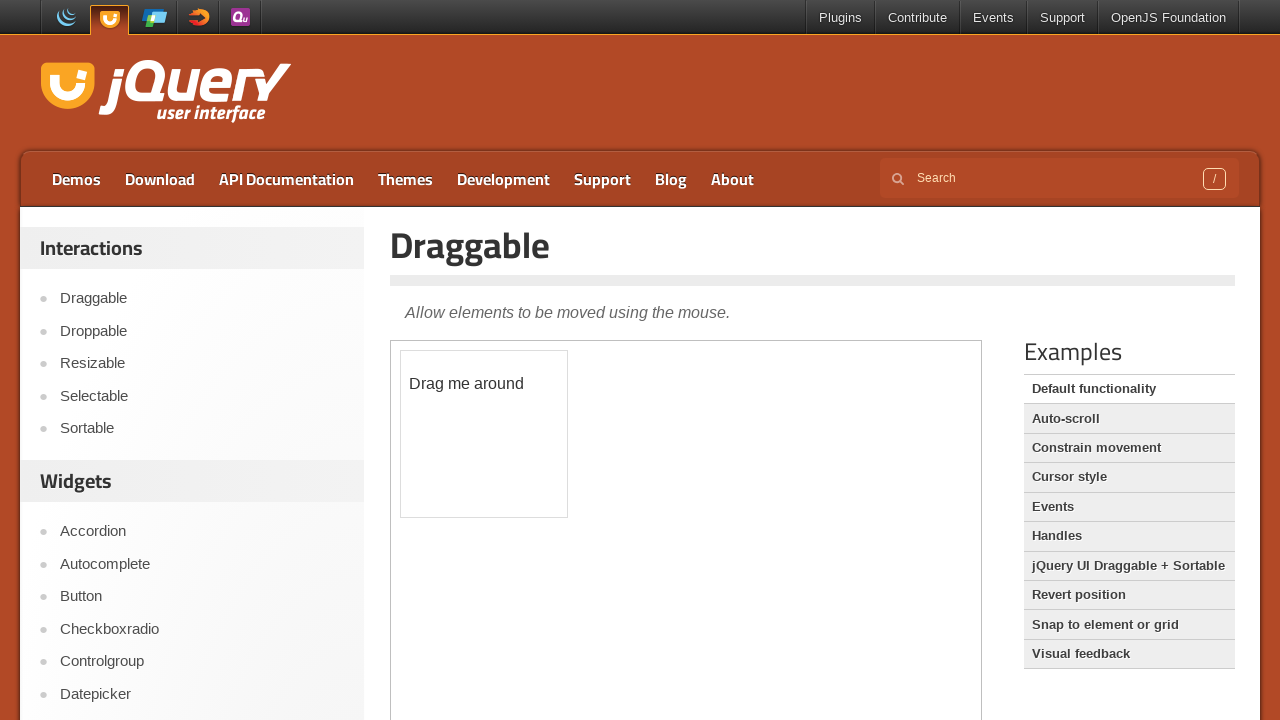

Located the demo iframe containing the draggable element
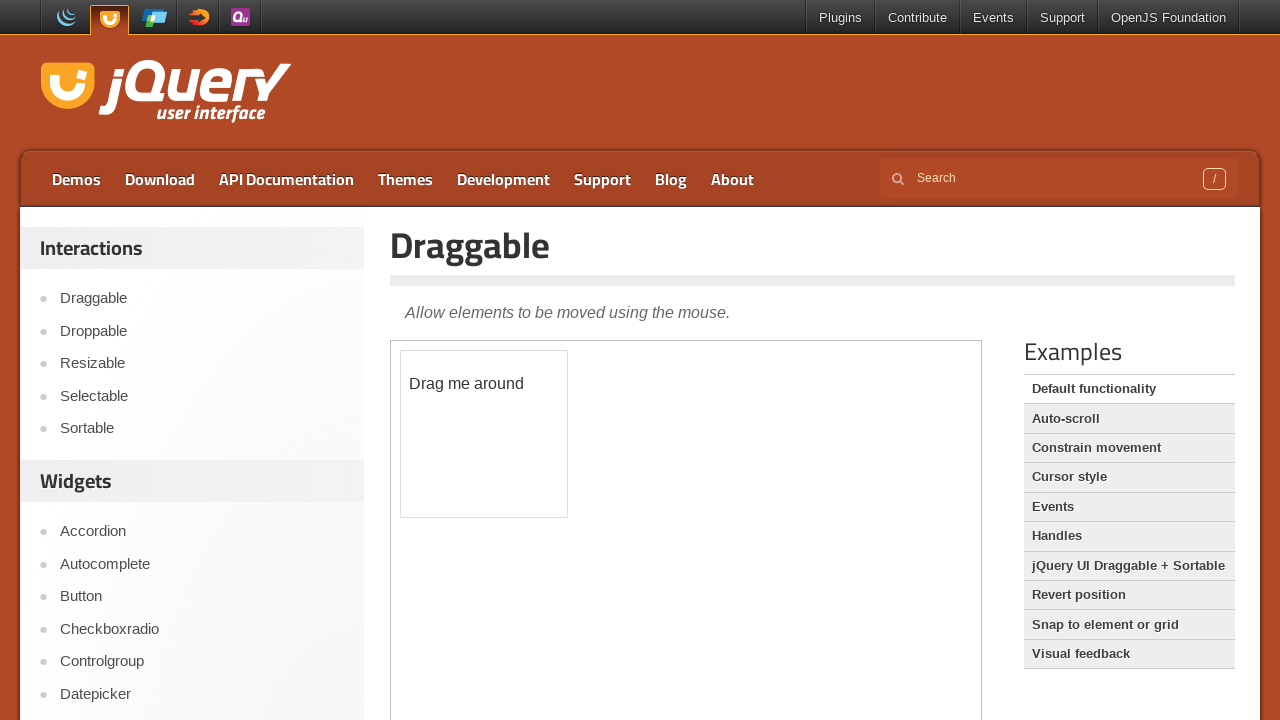

Located the draggable element with ID 'draggable'
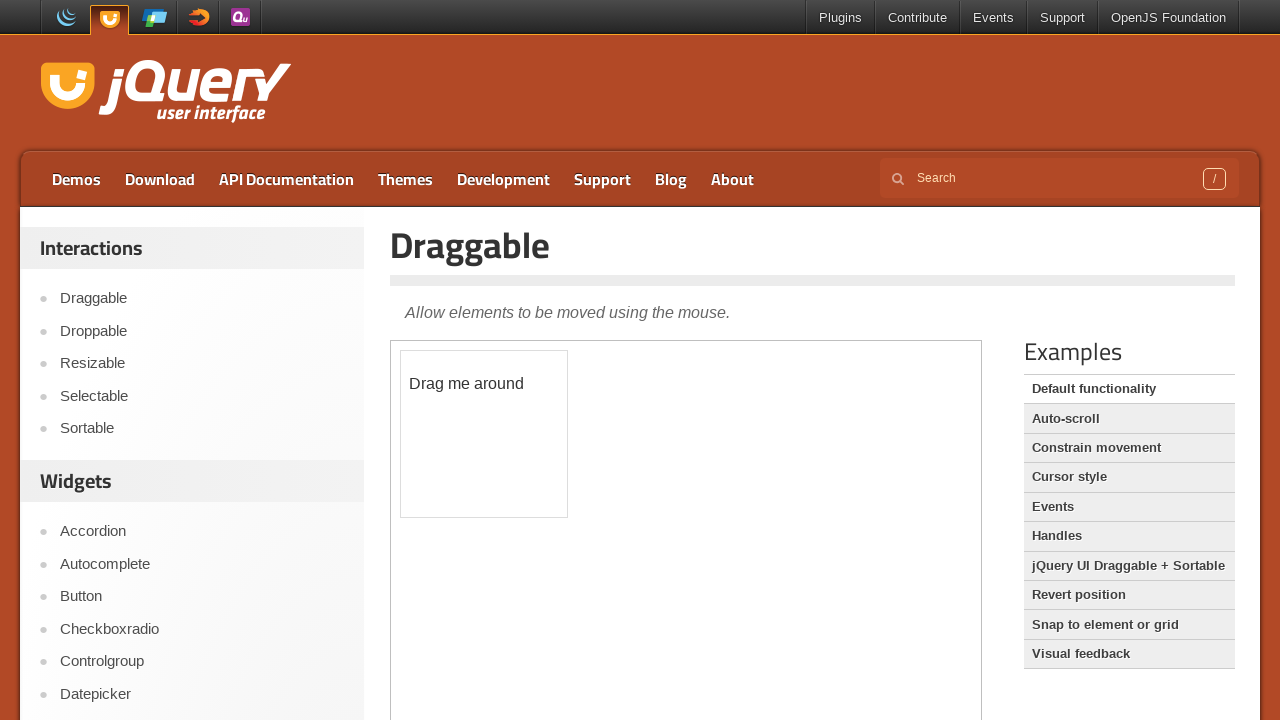

Dragged the element to offset position (47, 113) at (448, 464)
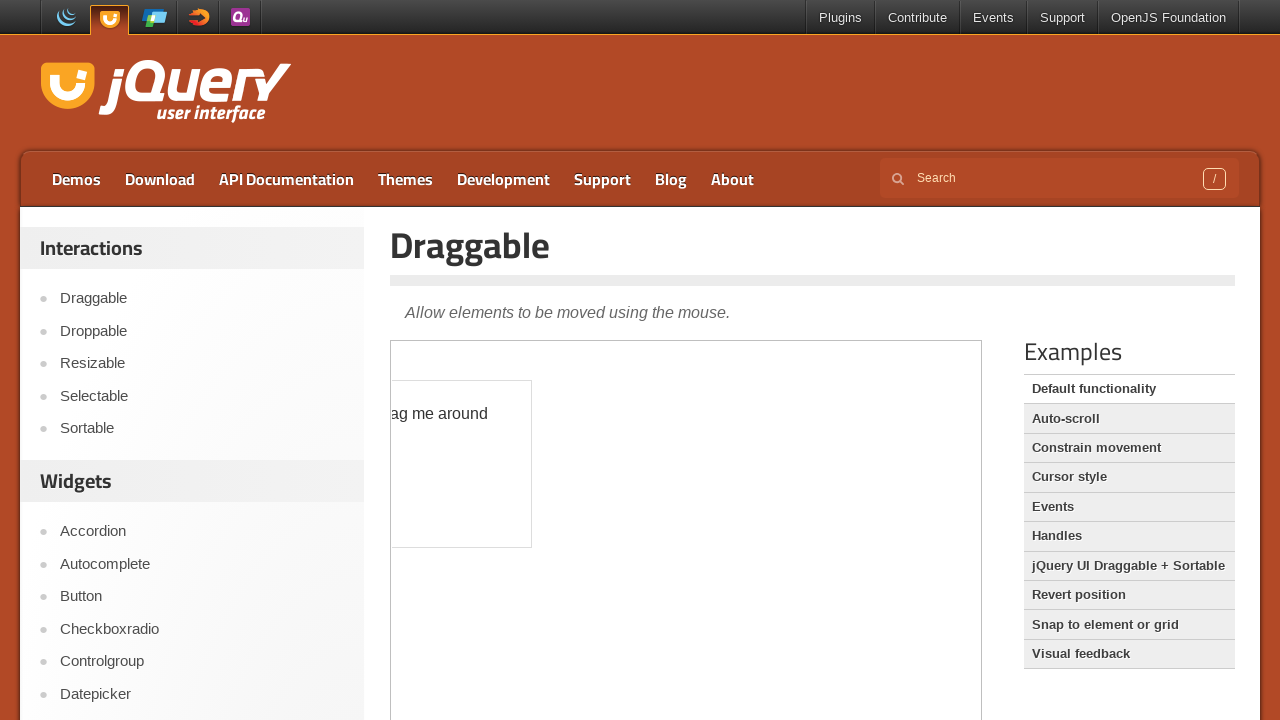

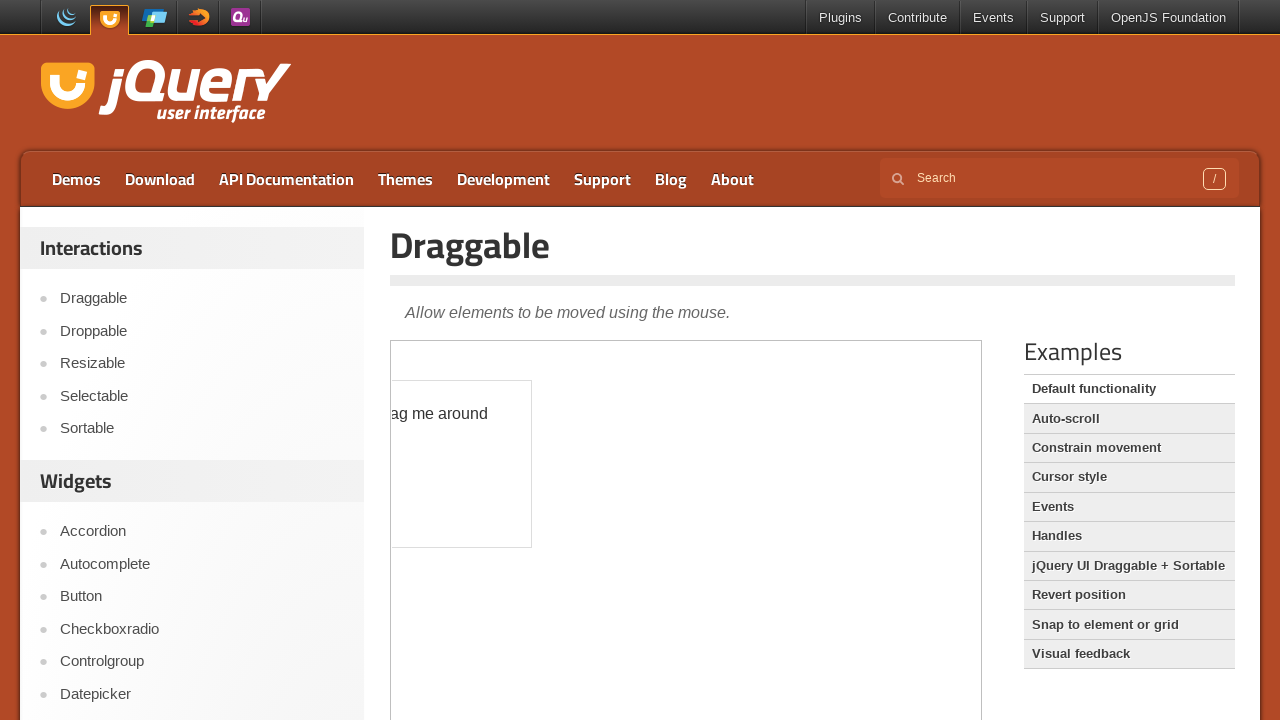